Tests drag and drop functionality by dragging an element into a droppable area on the jQuery UI demo page

Starting URL: https://jqueryui.com/droppable/

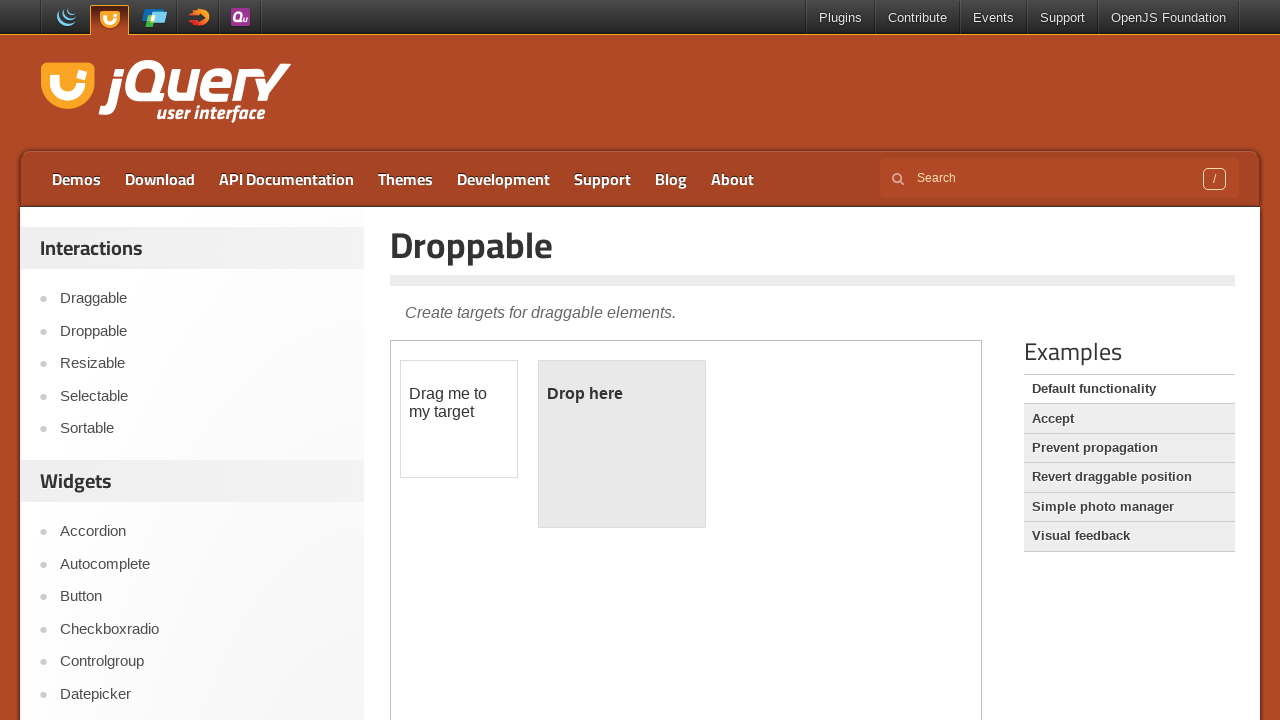

Located the demo iframe containing draggable and droppable elements
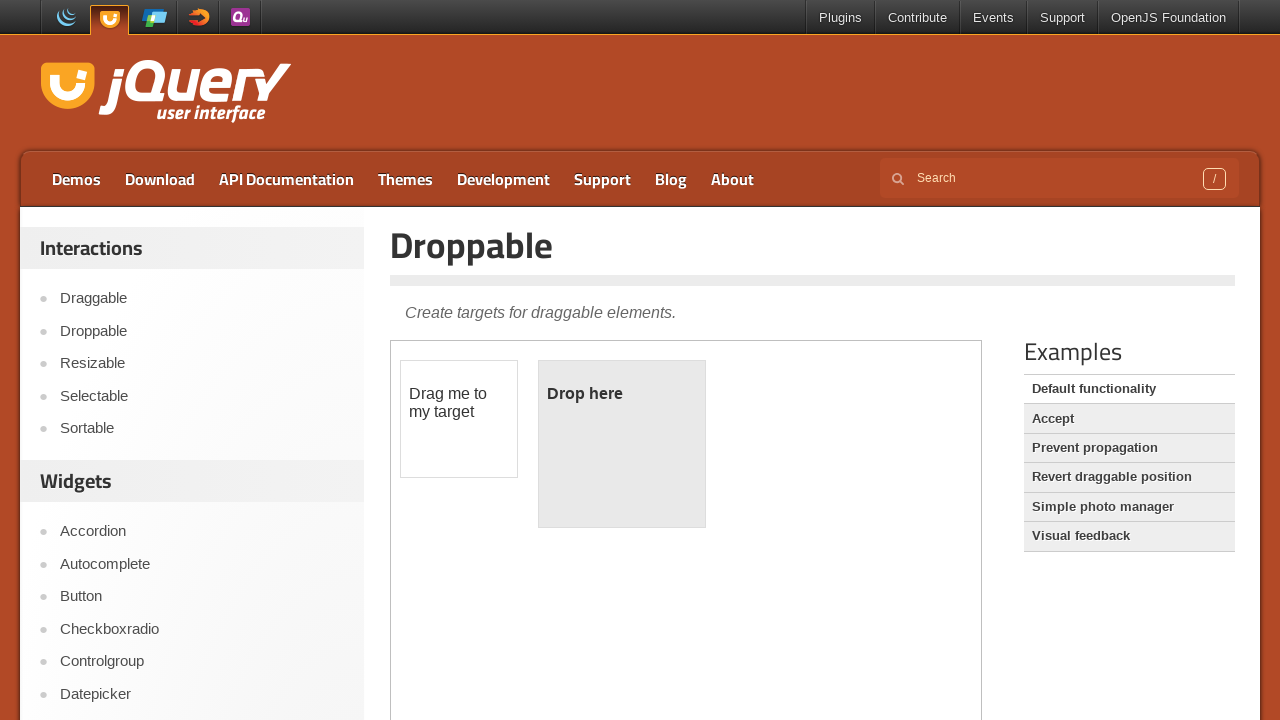

Located the draggable element (White Box)
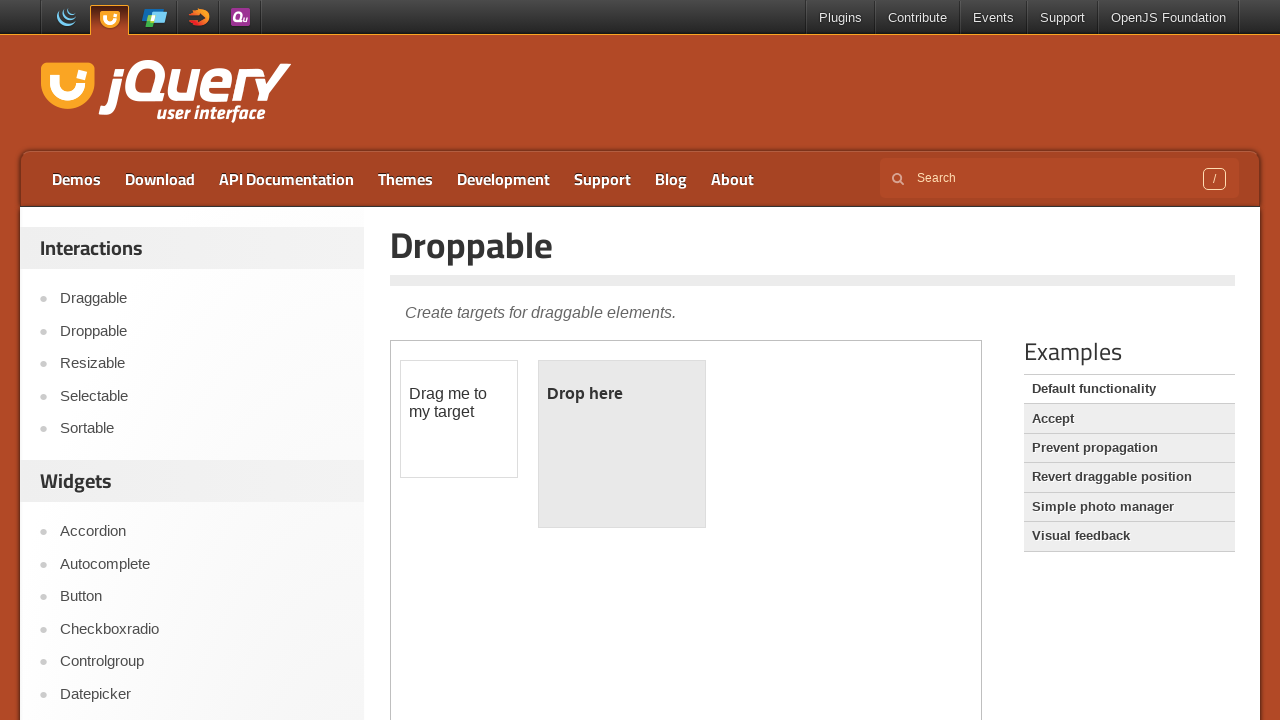

Located the droppable element (Yellow Rectangular Box)
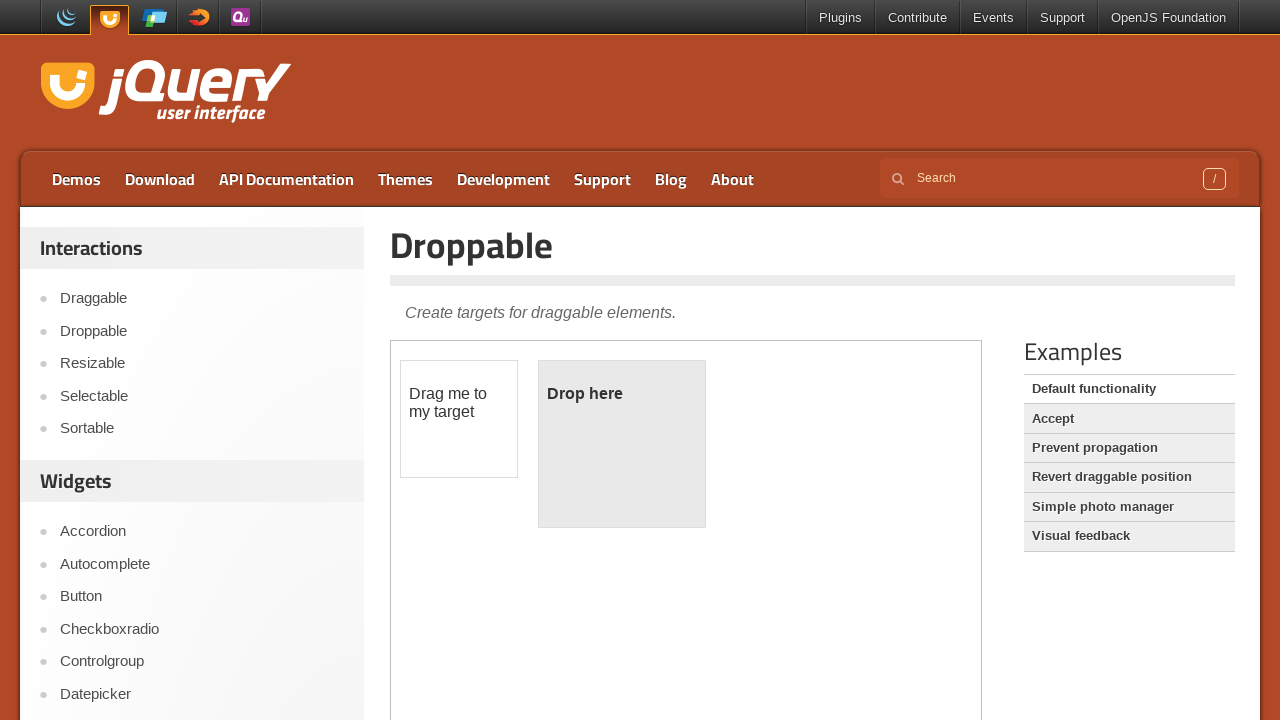

Dragged the White Box element into the Yellow droppable area at (622, 444)
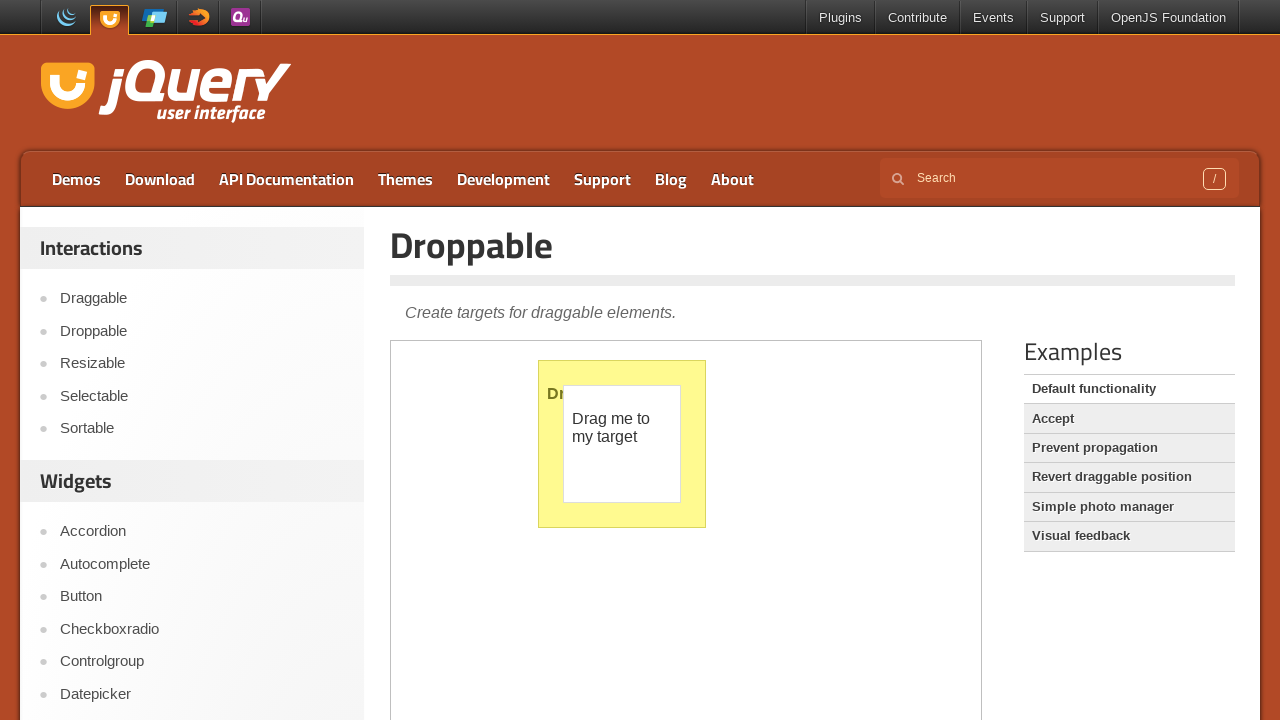

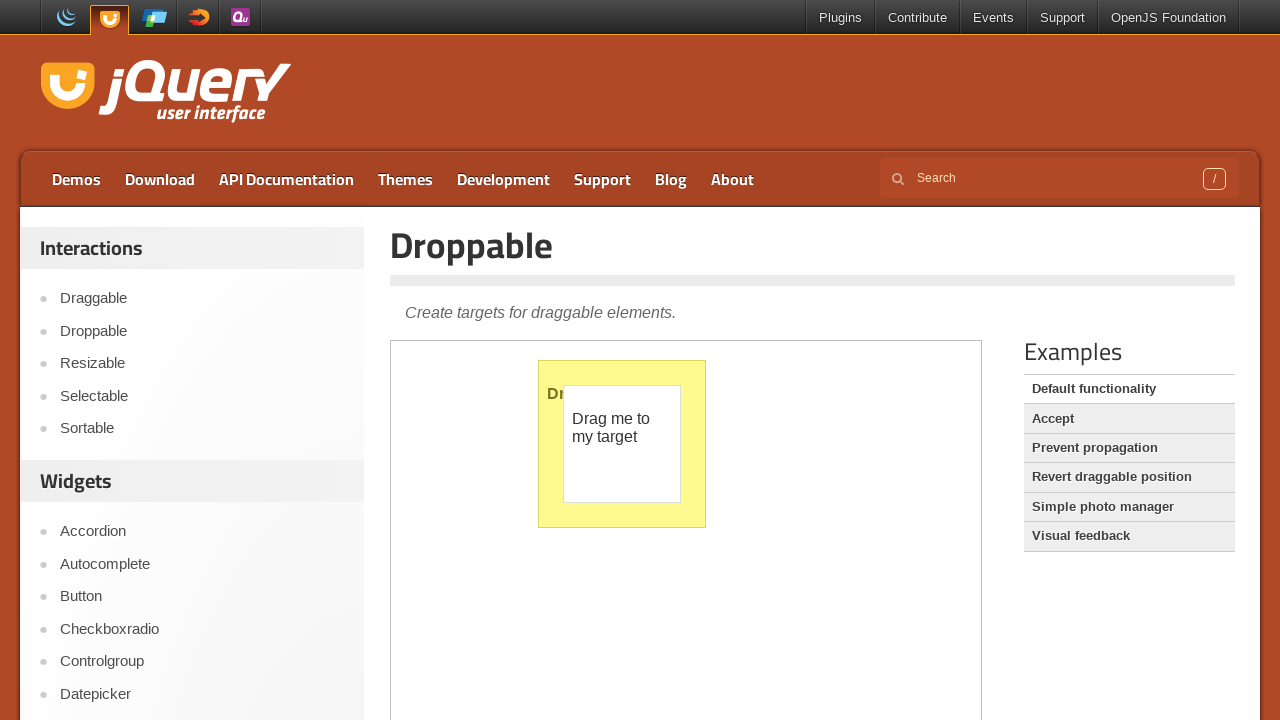